Tests dynamic content loading by clicking a Start button and verifying that "Hello World!" text becomes visible after the loading completes

Starting URL: https://automationfc.github.io/dynamic-loading/

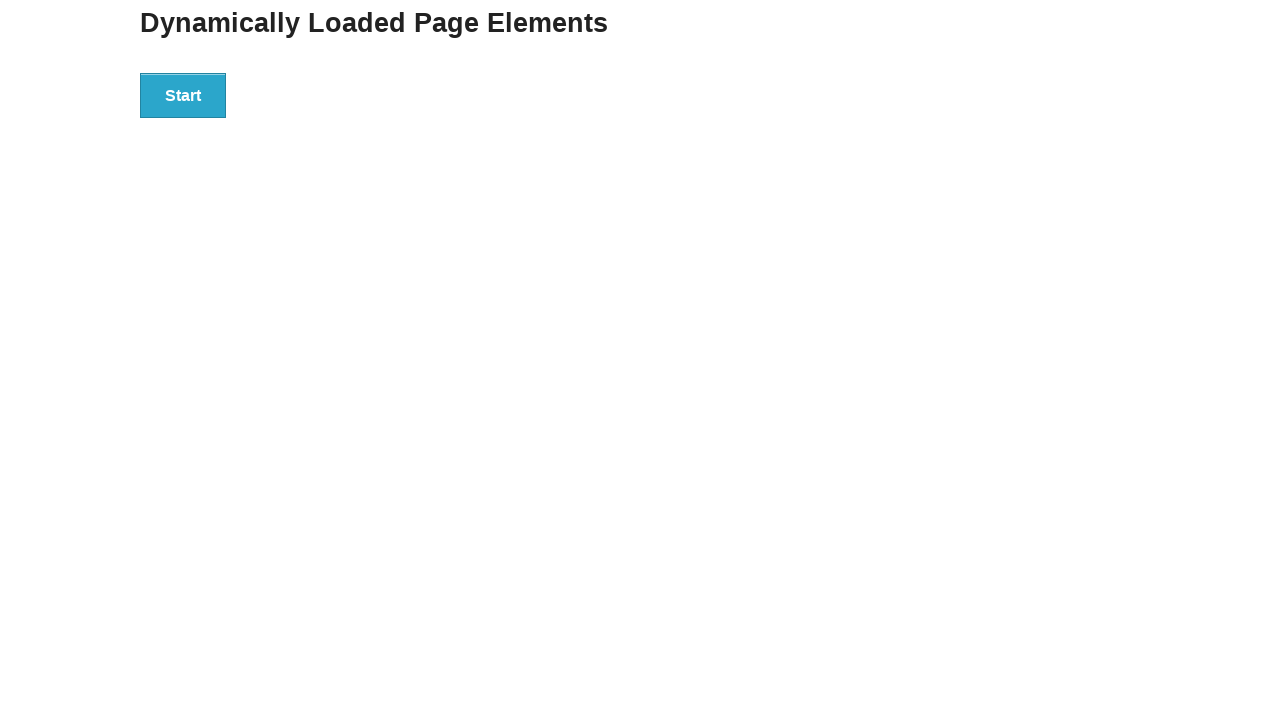

Navigated to dynamic loading test page
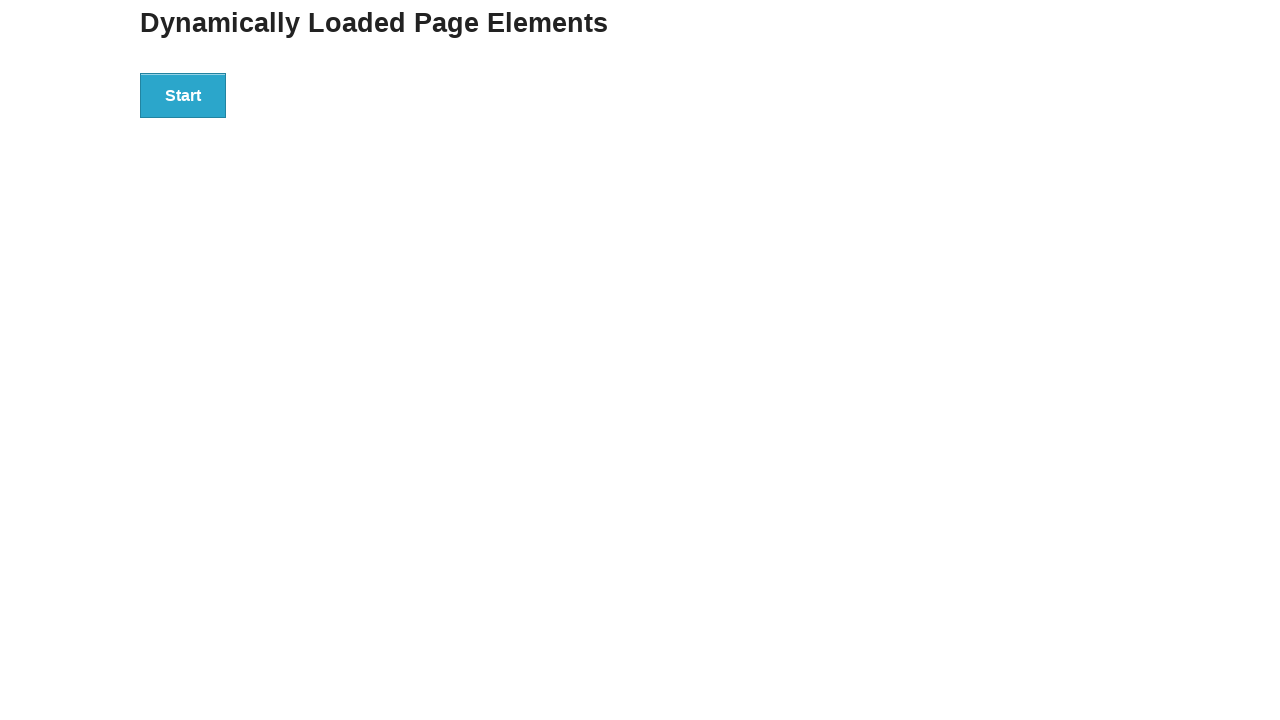

Clicked the Start button at (183, 95) on xpath=//*[text()='Start']
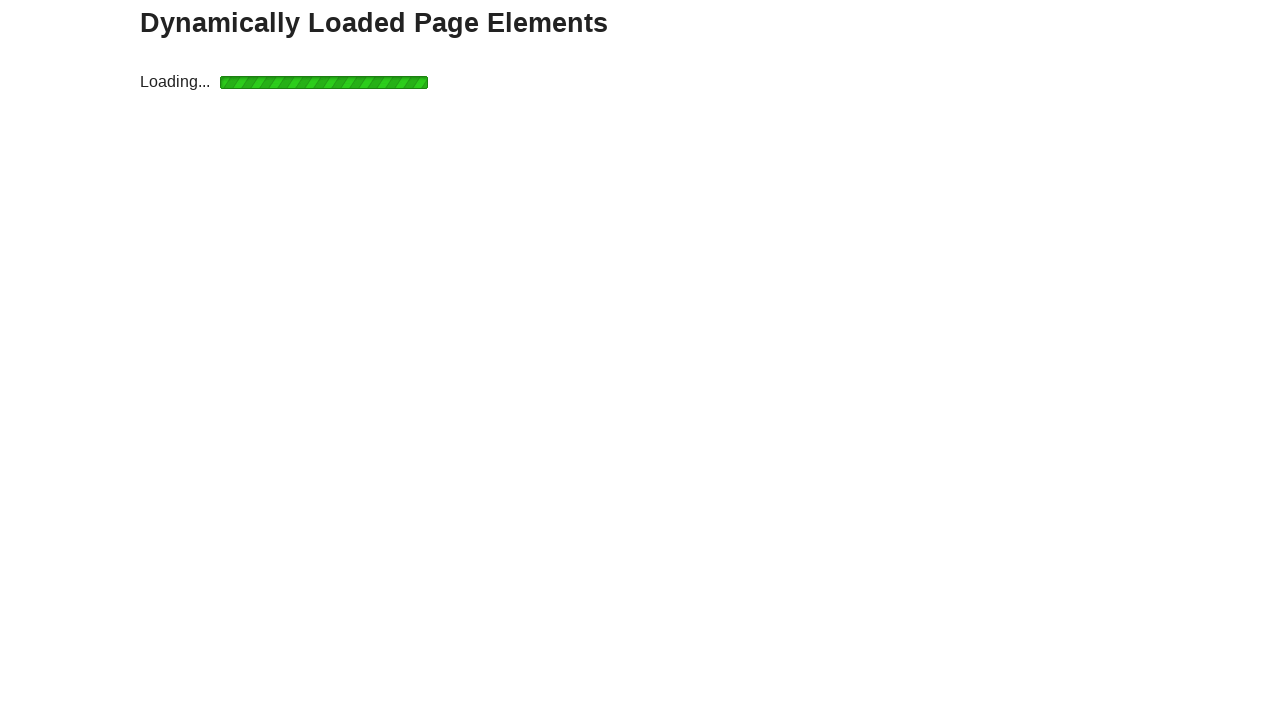

Waited for 'Hello World!' text to become visible after loading completed
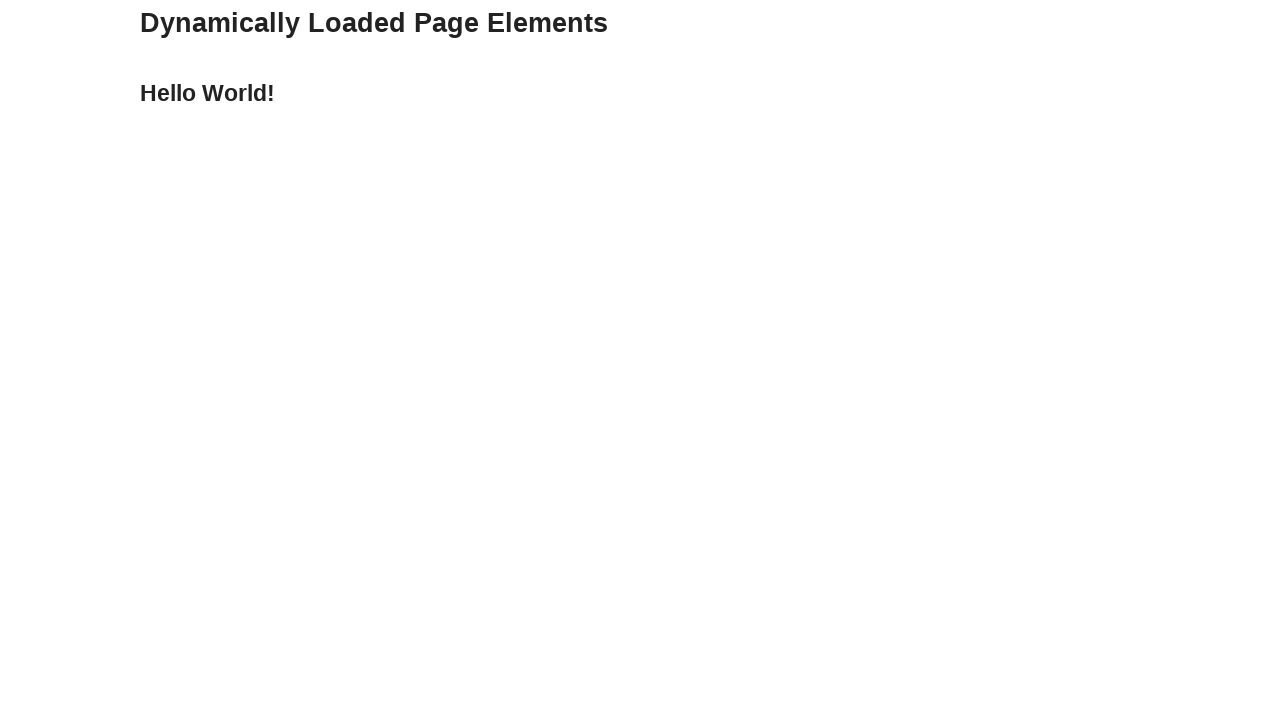

Verified that 'Hello World!' text is visible
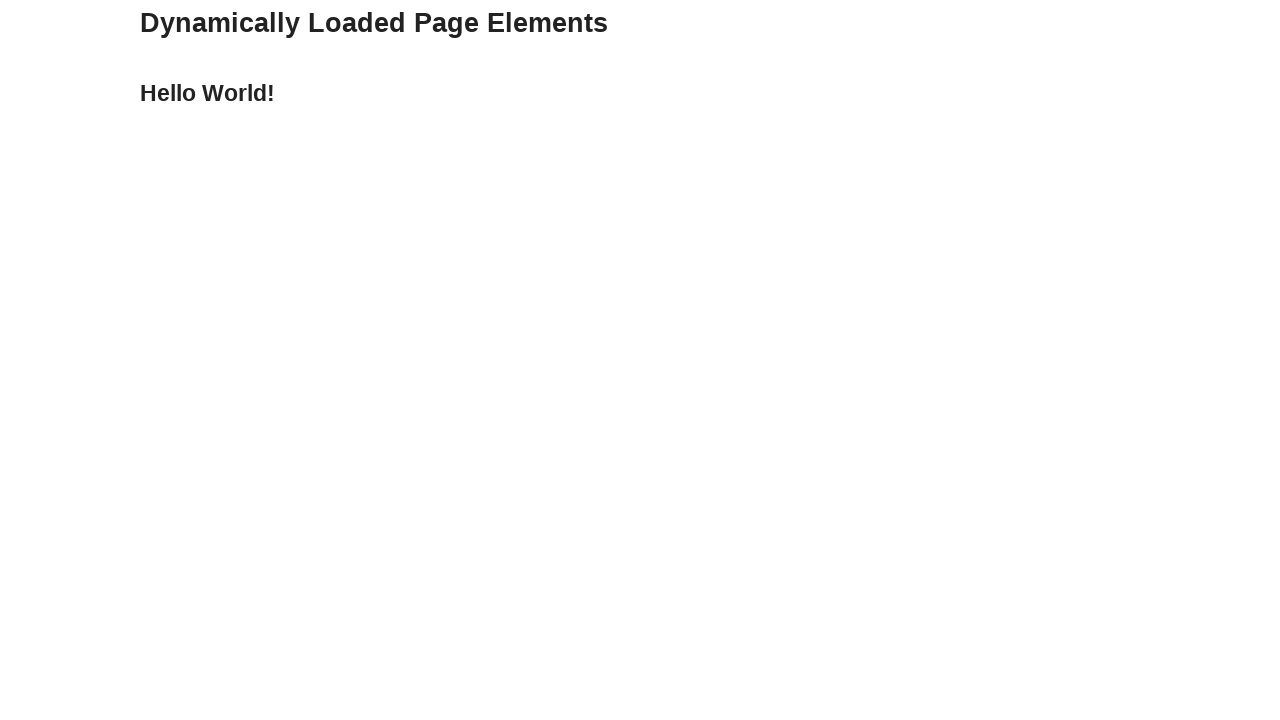

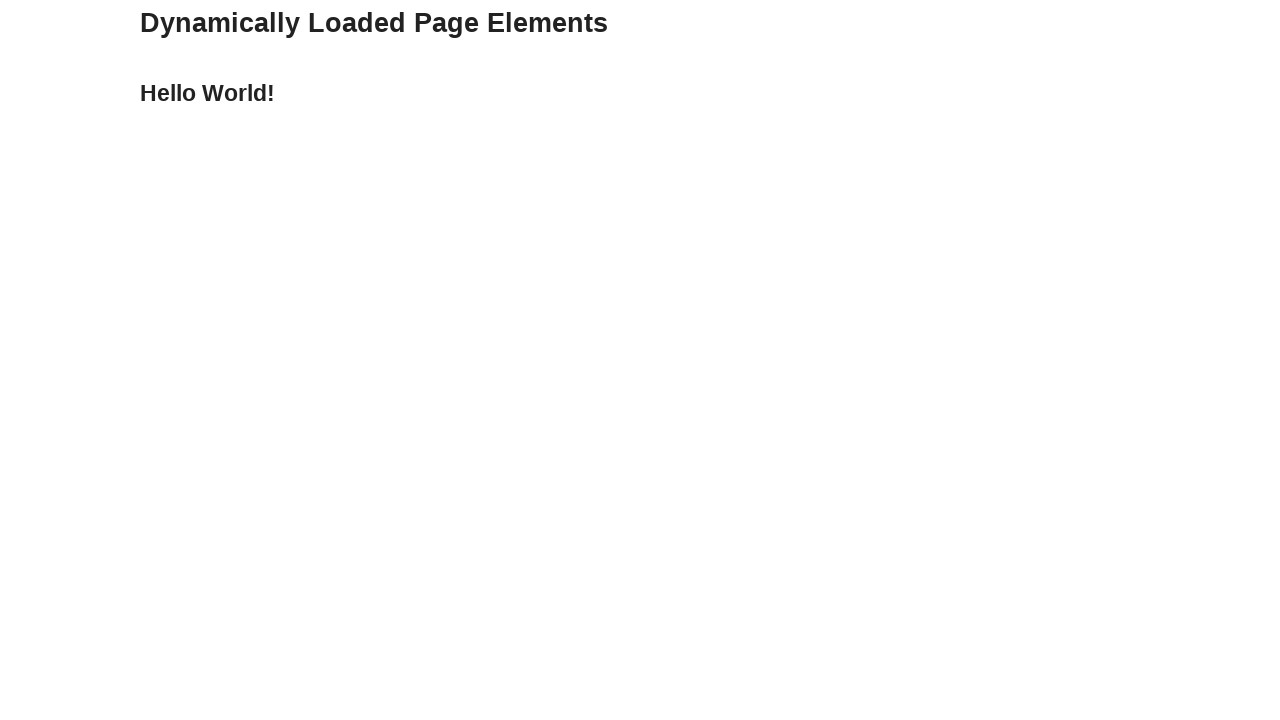